Tests an e-commerce flow by adding multiple vegetable items to cart, proceeding to checkout, and applying a promo code

Starting URL: https://rahulshettyacademy.com/seleniumPractise/#/

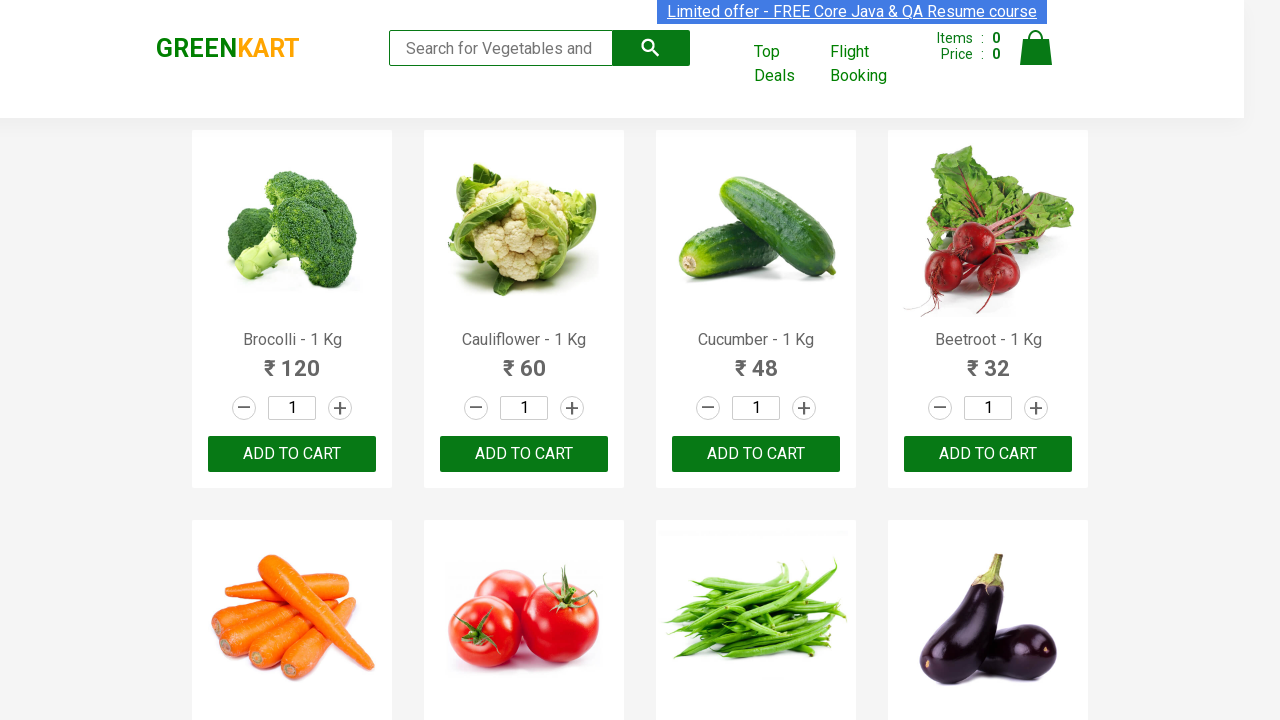

Retrieved all product elements from page
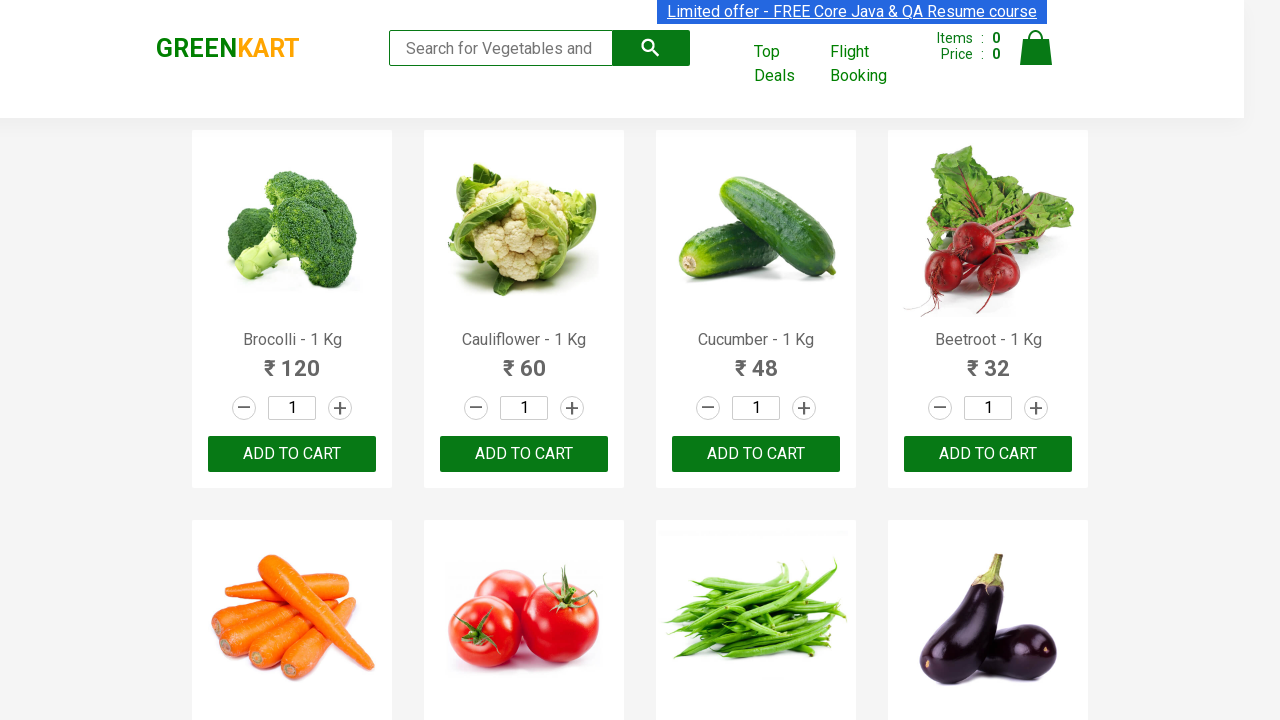

Added Brocolli to cart at (292, 454) on xpath=//div[@class='product-action']/button >> nth=0
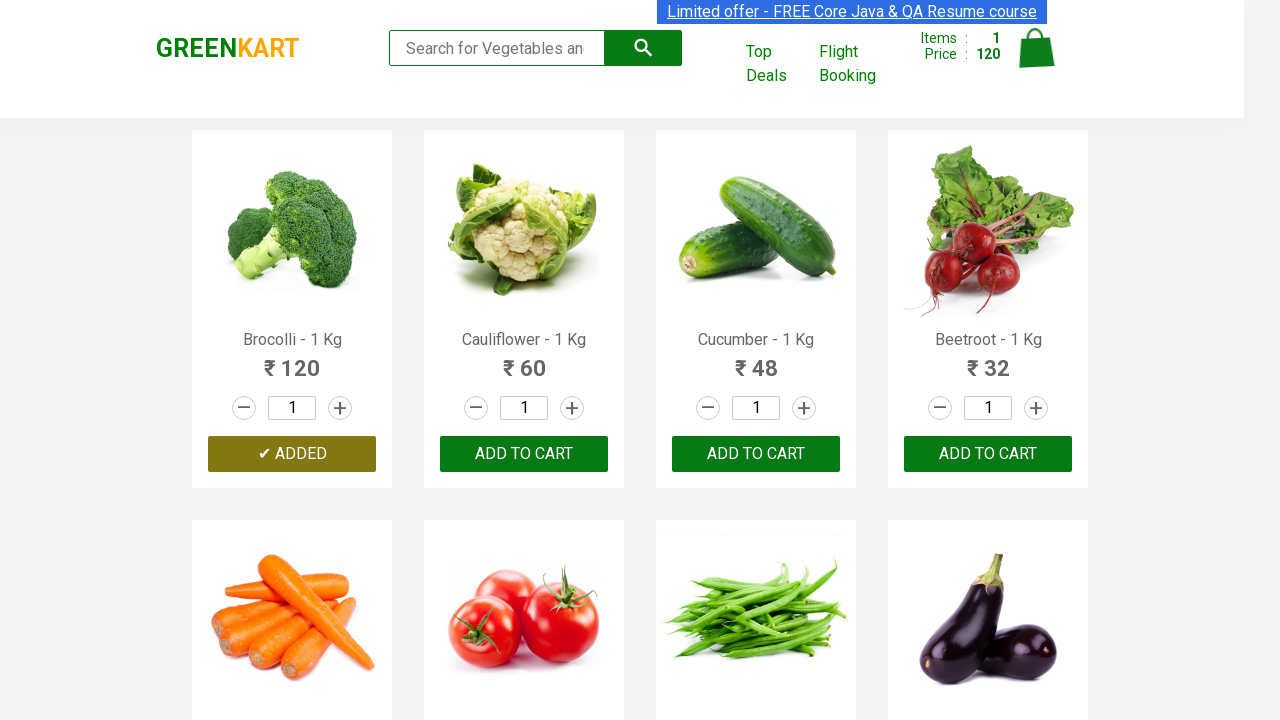

Added Cucumber to cart at (756, 454) on xpath=//div[@class='product-action']/button >> nth=2
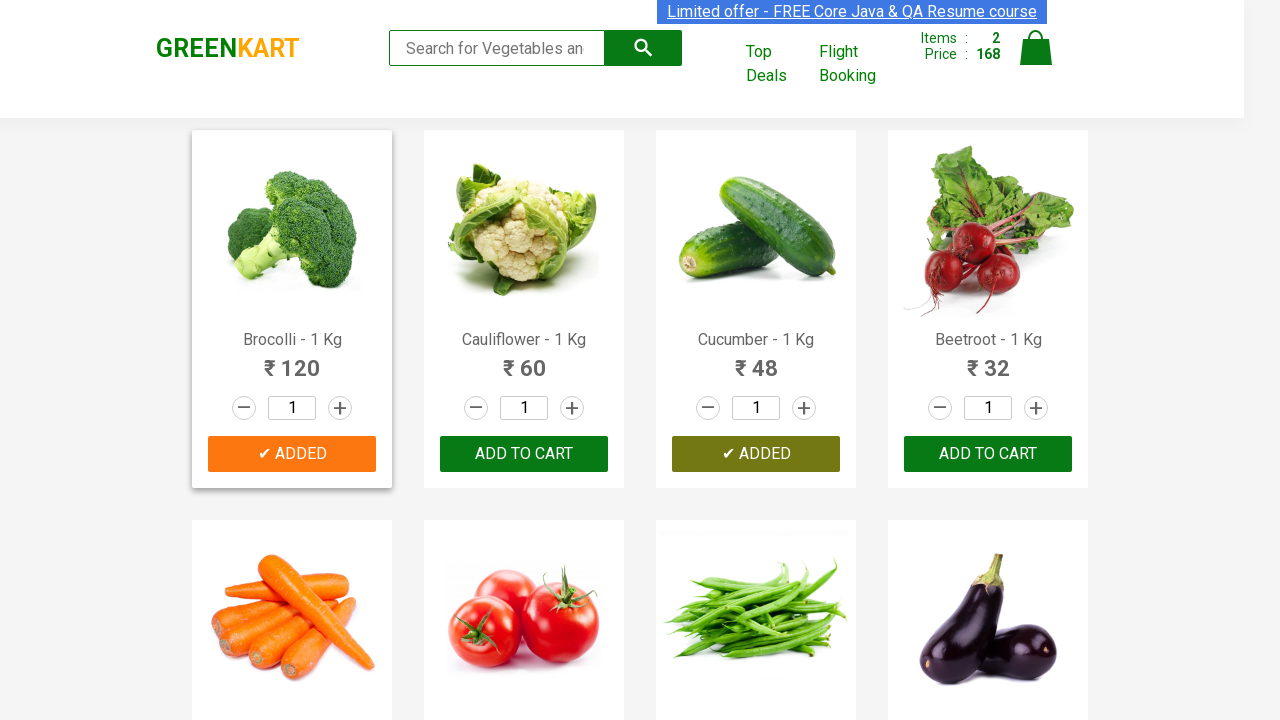

Added Beetroot to cart at (988, 454) on xpath=//div[@class='product-action']/button >> nth=3
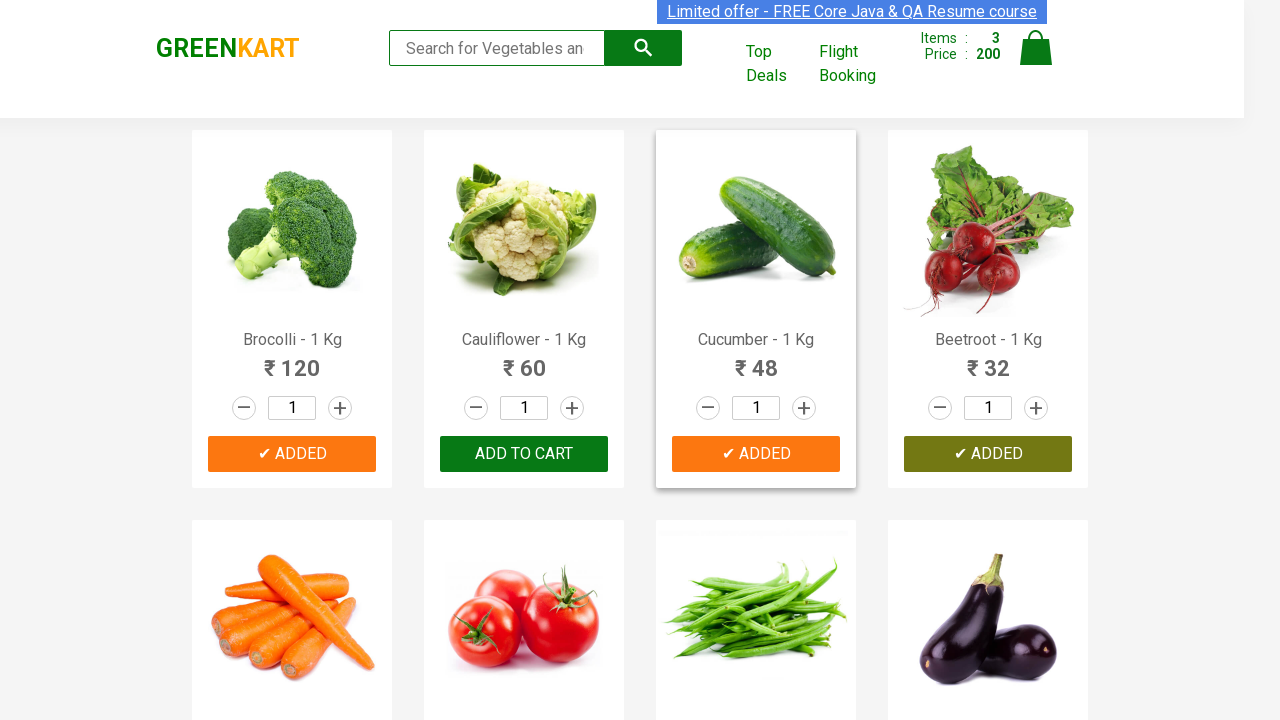

Added Carrot to cart at (292, 360) on xpath=//div[@class='product-action']/button >> nth=4
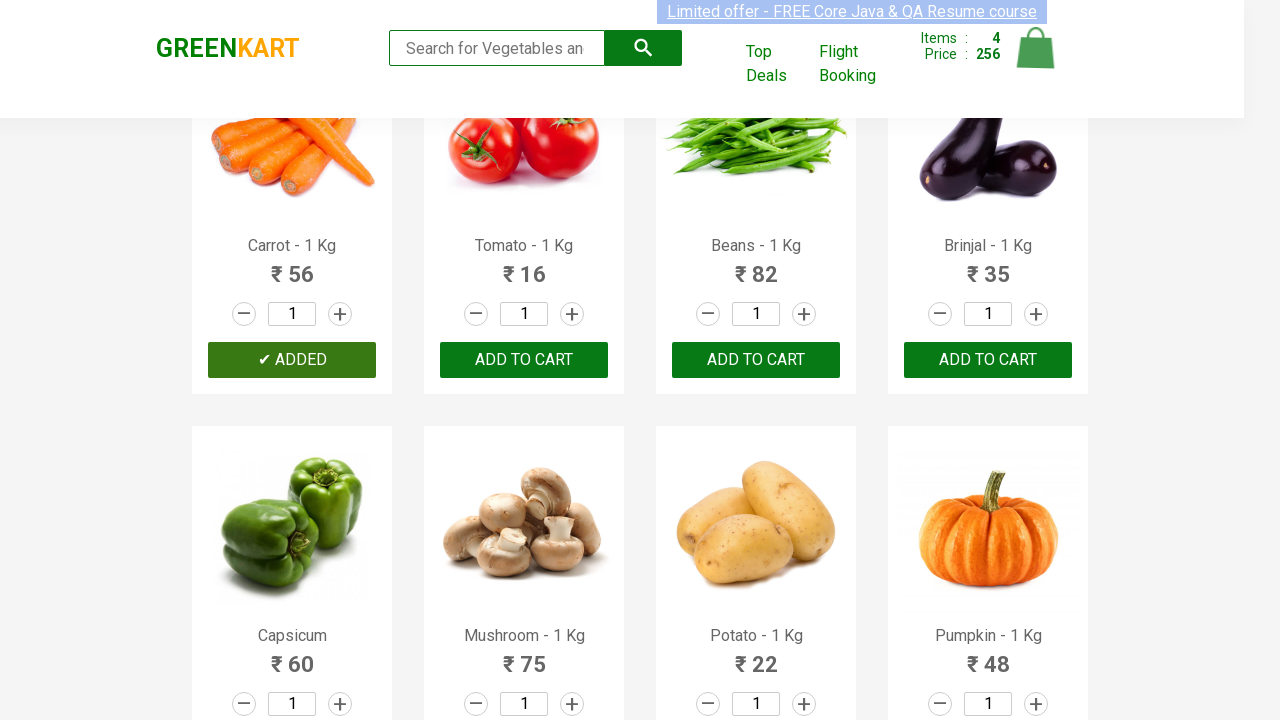

Clicked cart icon to view cart at (1036, 48) on img[alt='Cart']
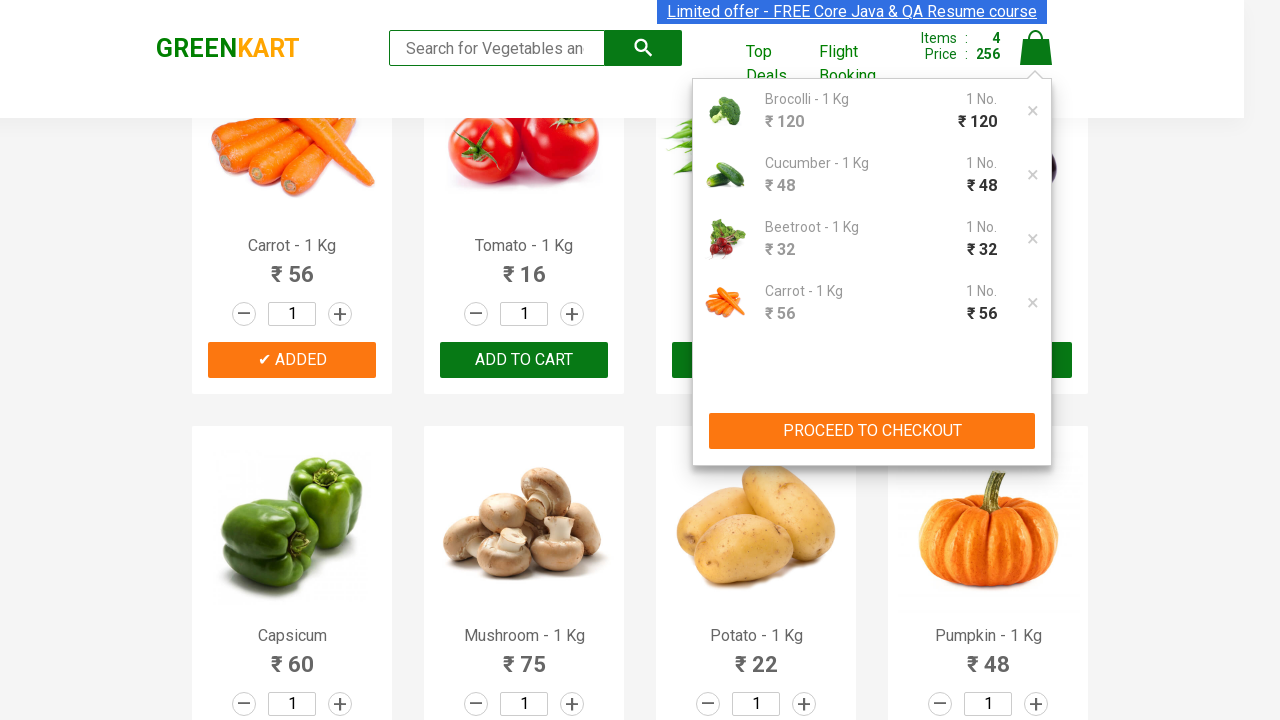

Clicked PROCEED TO CHECKOUT button at (872, 431) on xpath=//button[text()='PROCEED TO CHECKOUT']
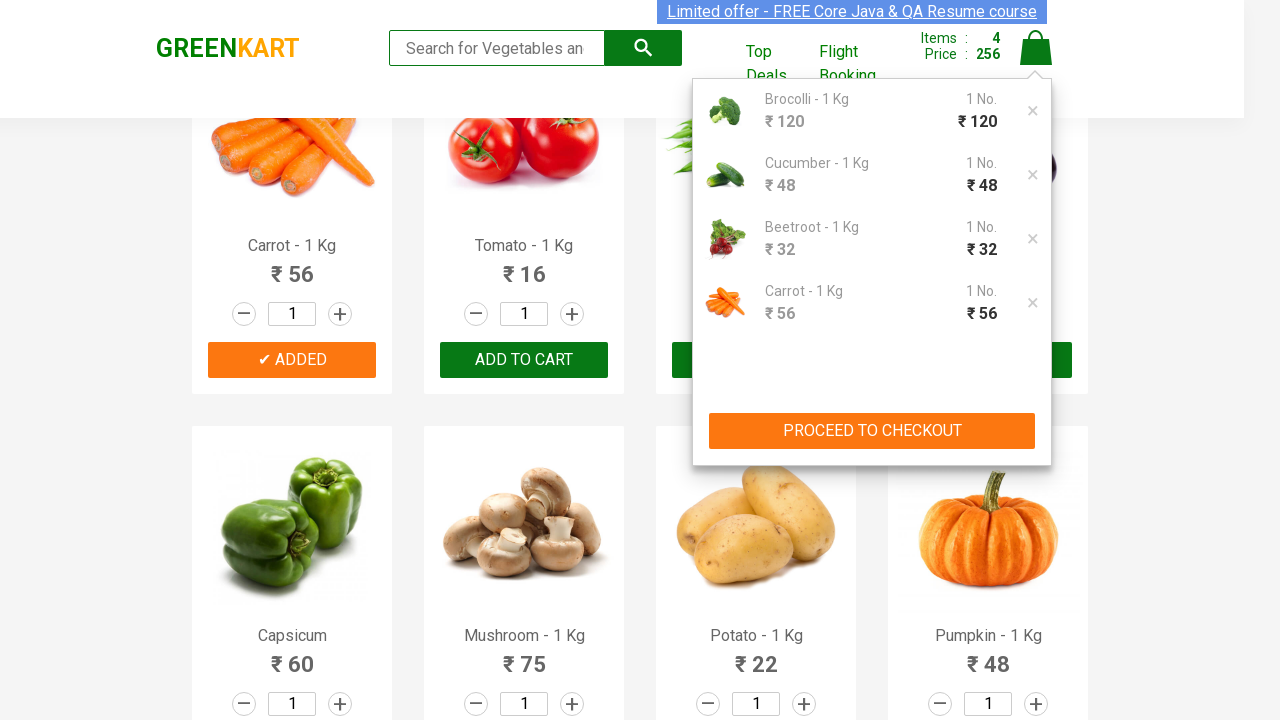

Promo code input field loaded
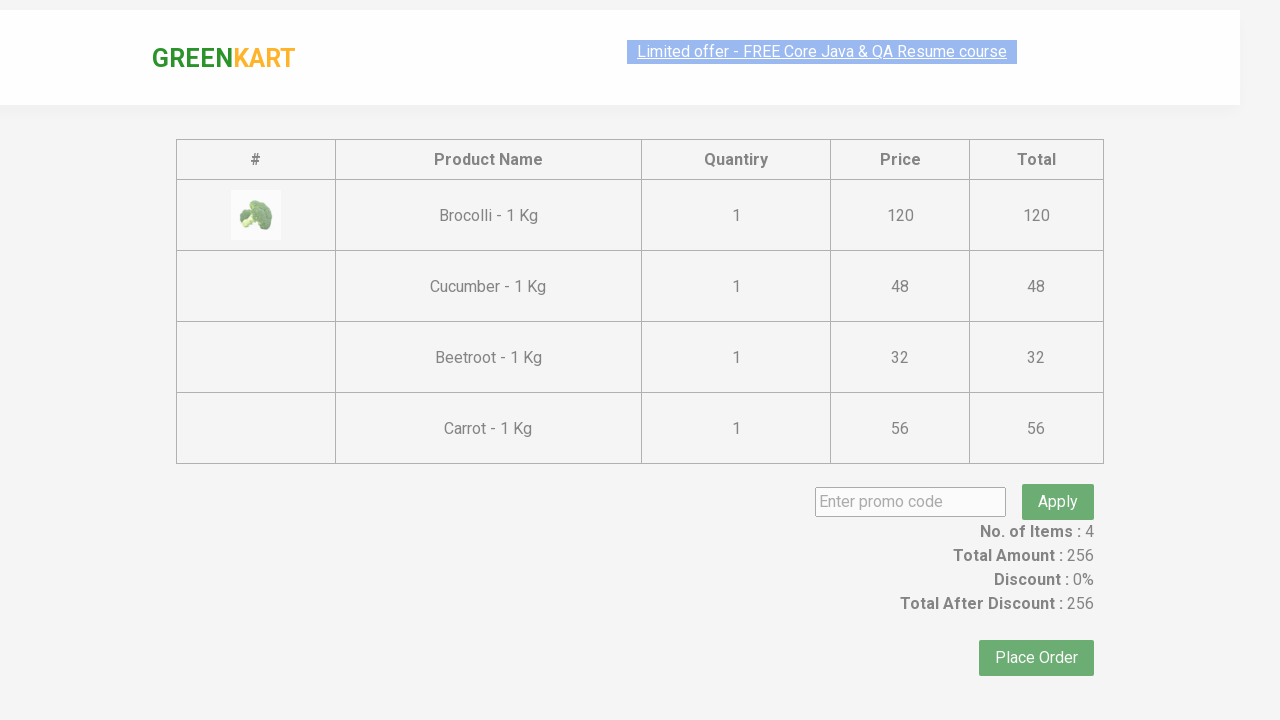

Filled promo code field with 'rahulshettyacademy' on //input[@class='promoCode']
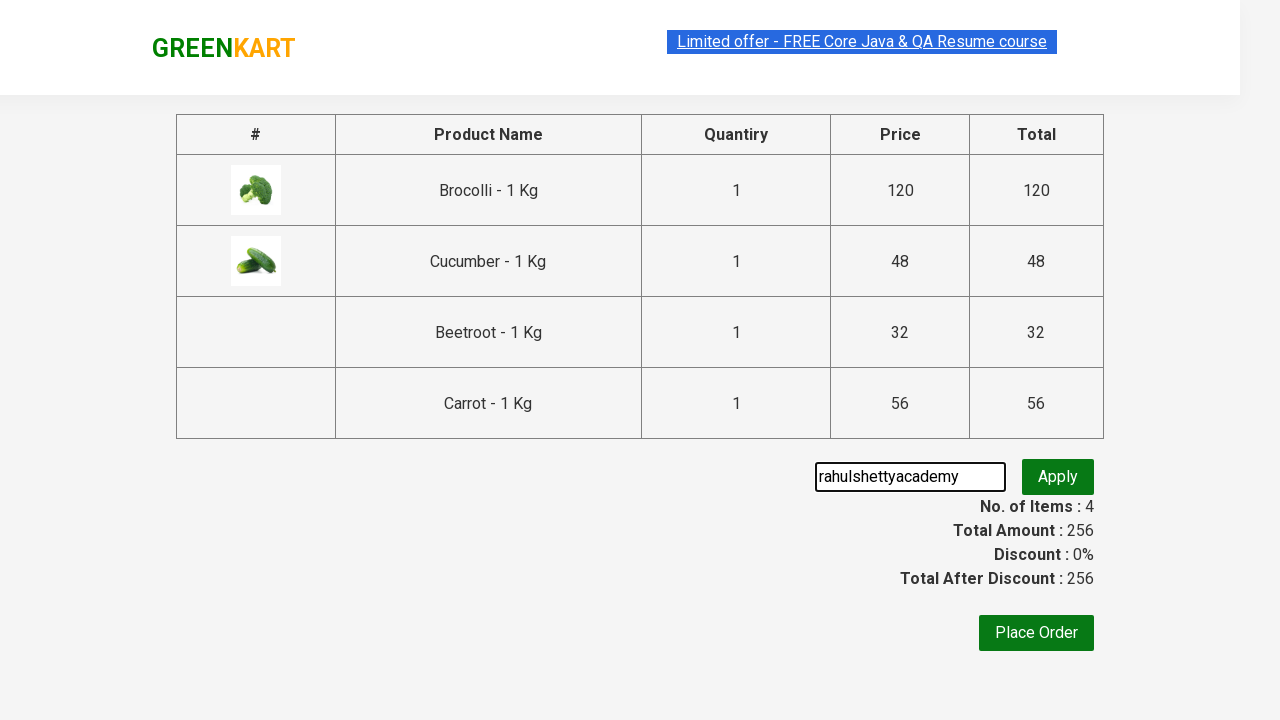

Clicked apply promo button at (1058, 477) on xpath=//button[@class='promoBtn']
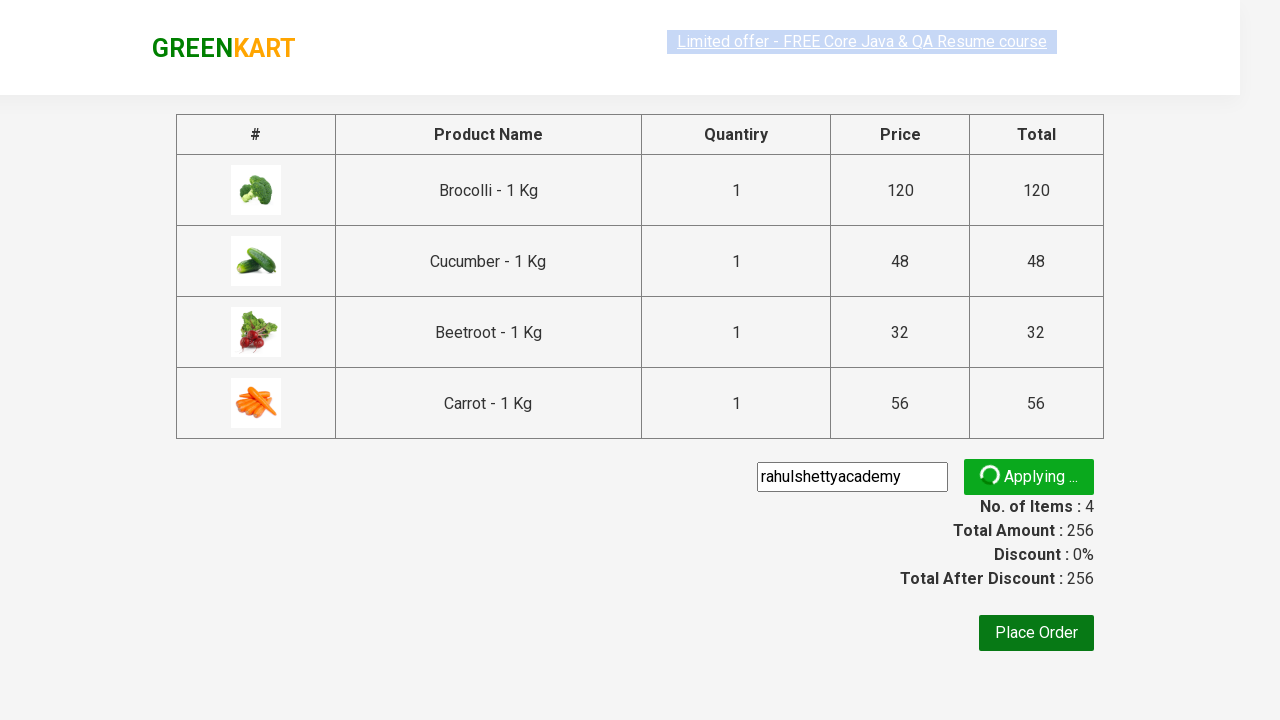

Promo code applied successfully - promo info message appeared
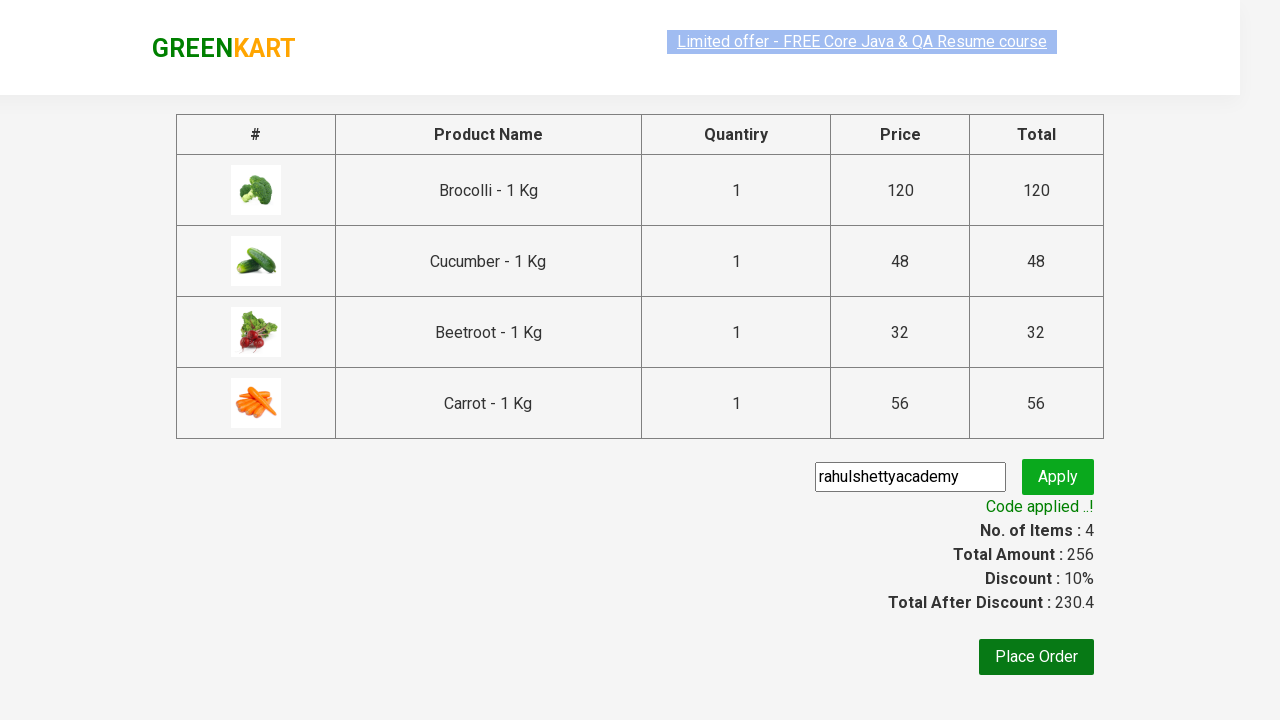

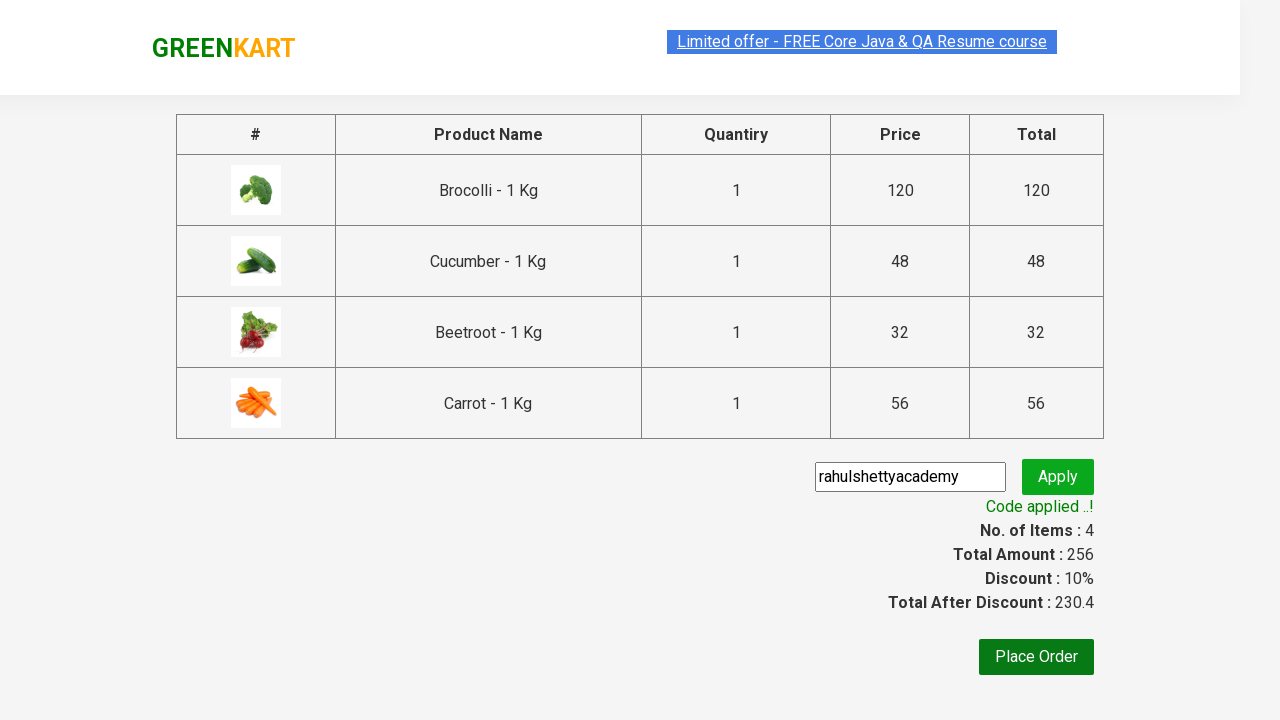